Tests dynamic content loading by clicking buttons to reveal new elements and interacting with them

Starting URL: https://www.selenium.dev/selenium/web/dynamic.html

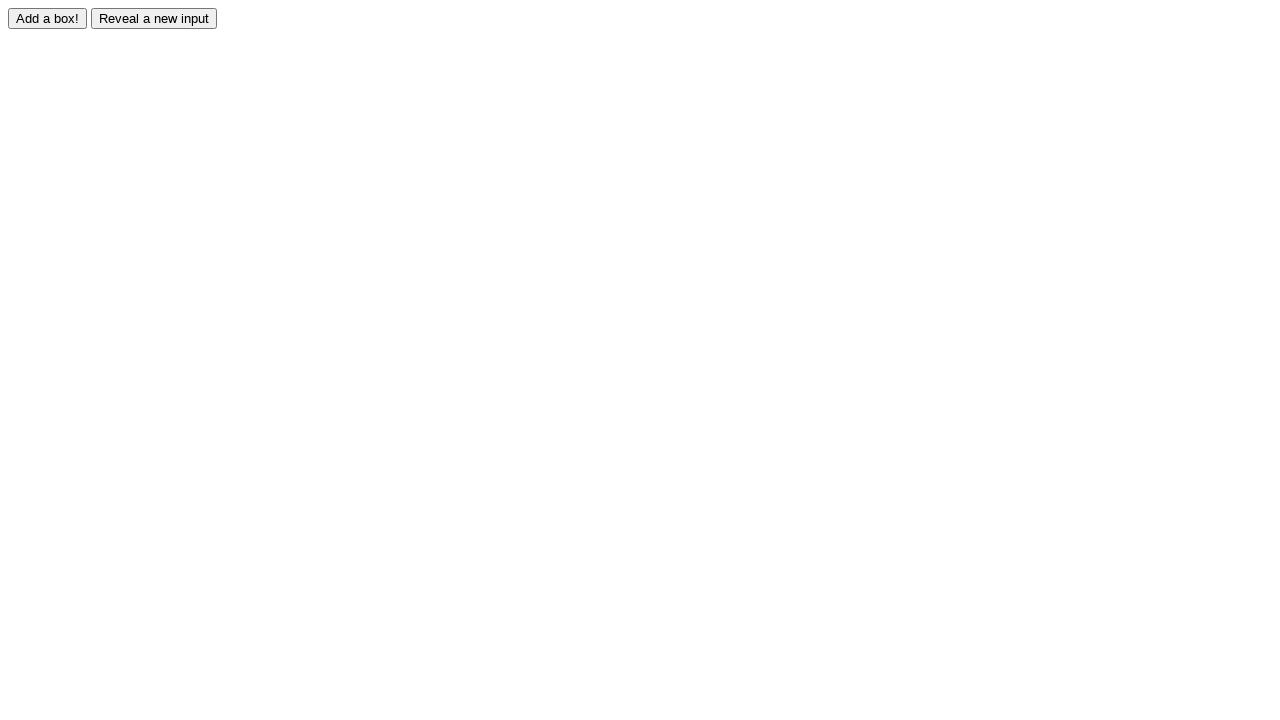

Clicked adder button to add a red box at (48, 18) on #adder
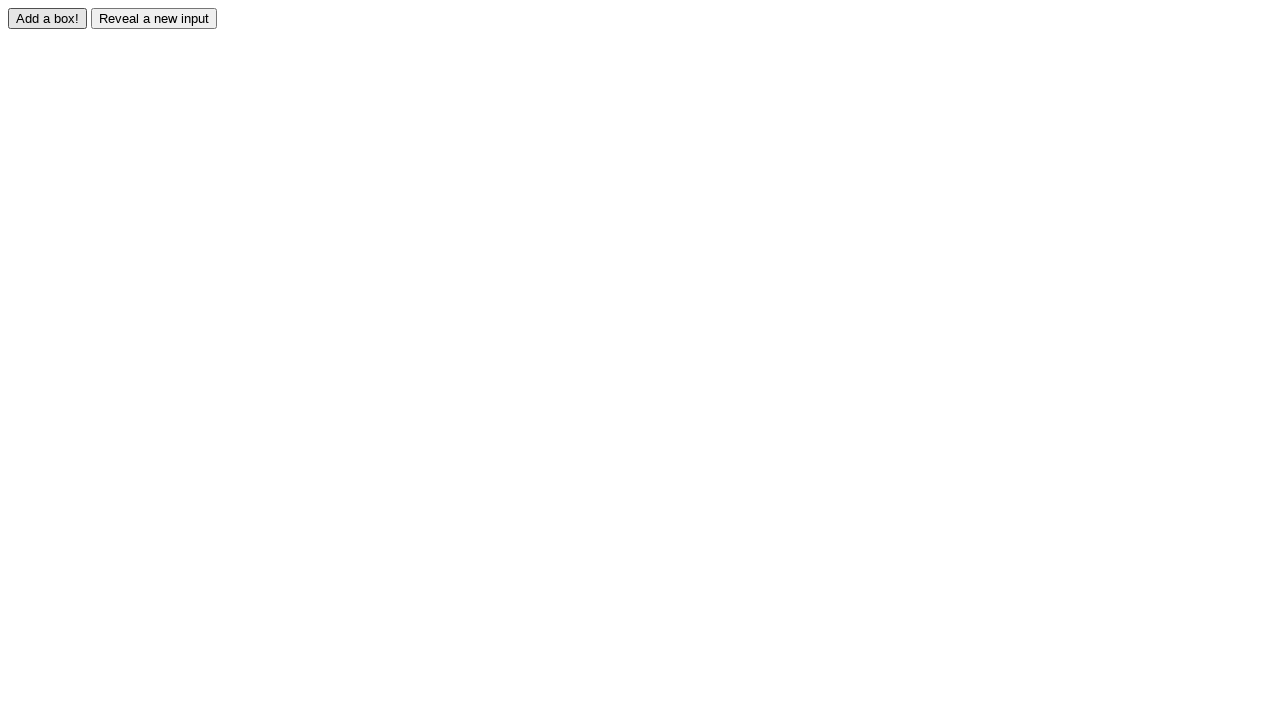

Clicked reveal button to show new input at (154, 18) on #reveal
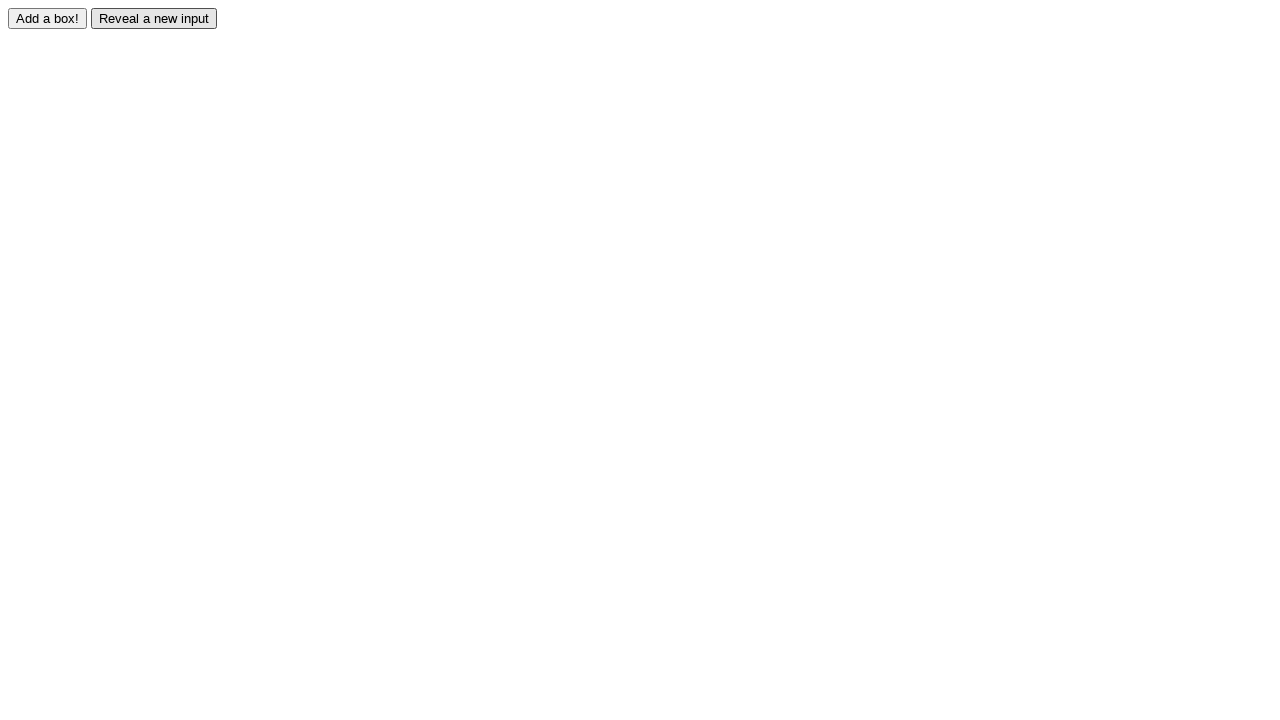

Waited for red box element to appear
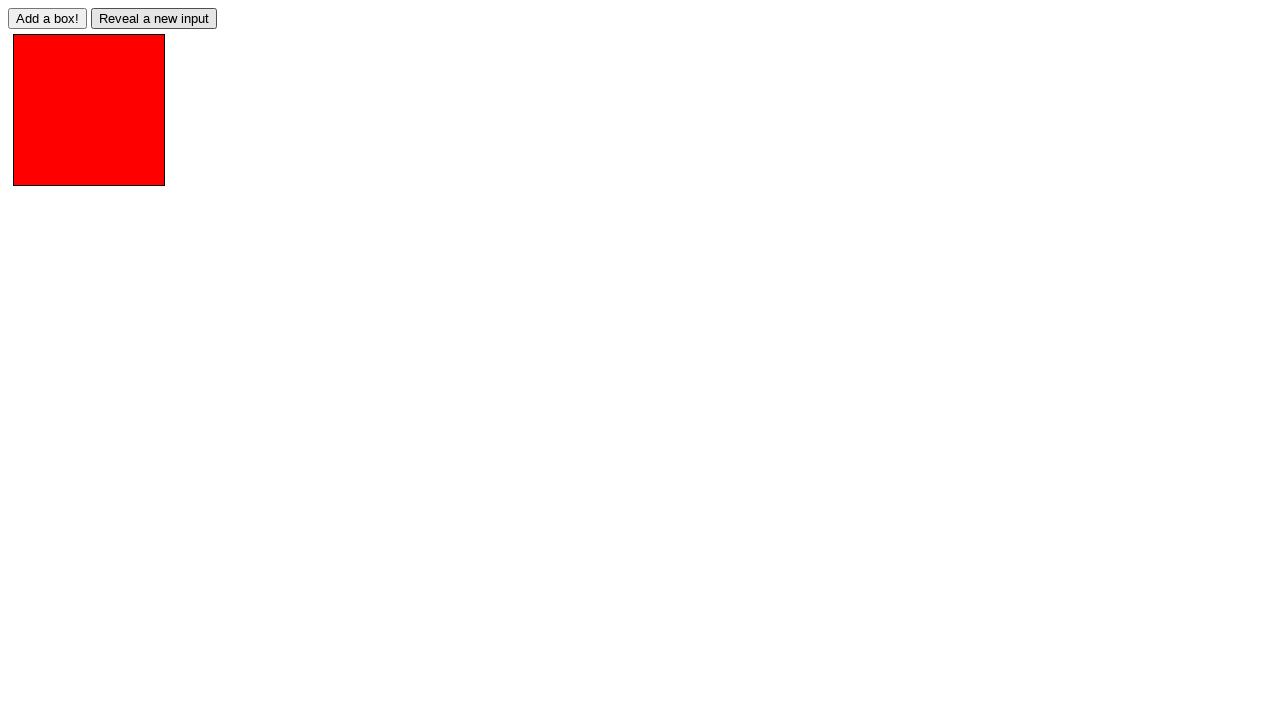

Waited for revealed input field to appear
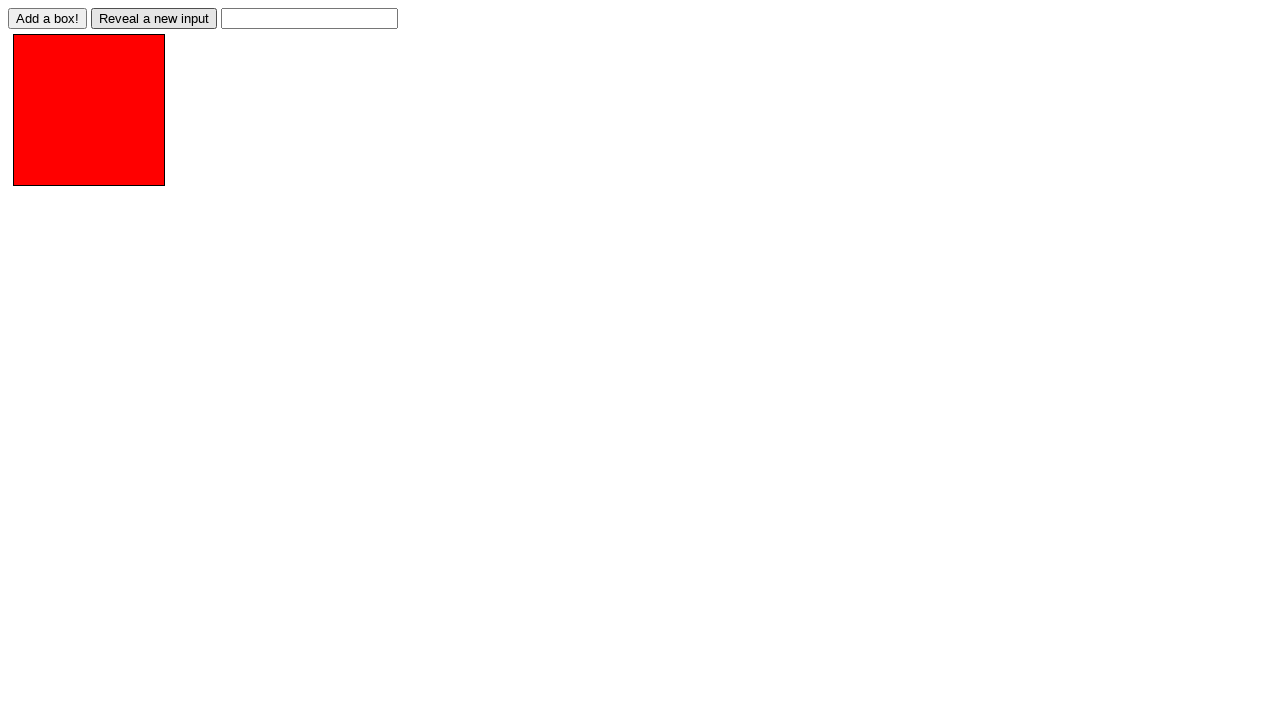

Verified red box element is visible
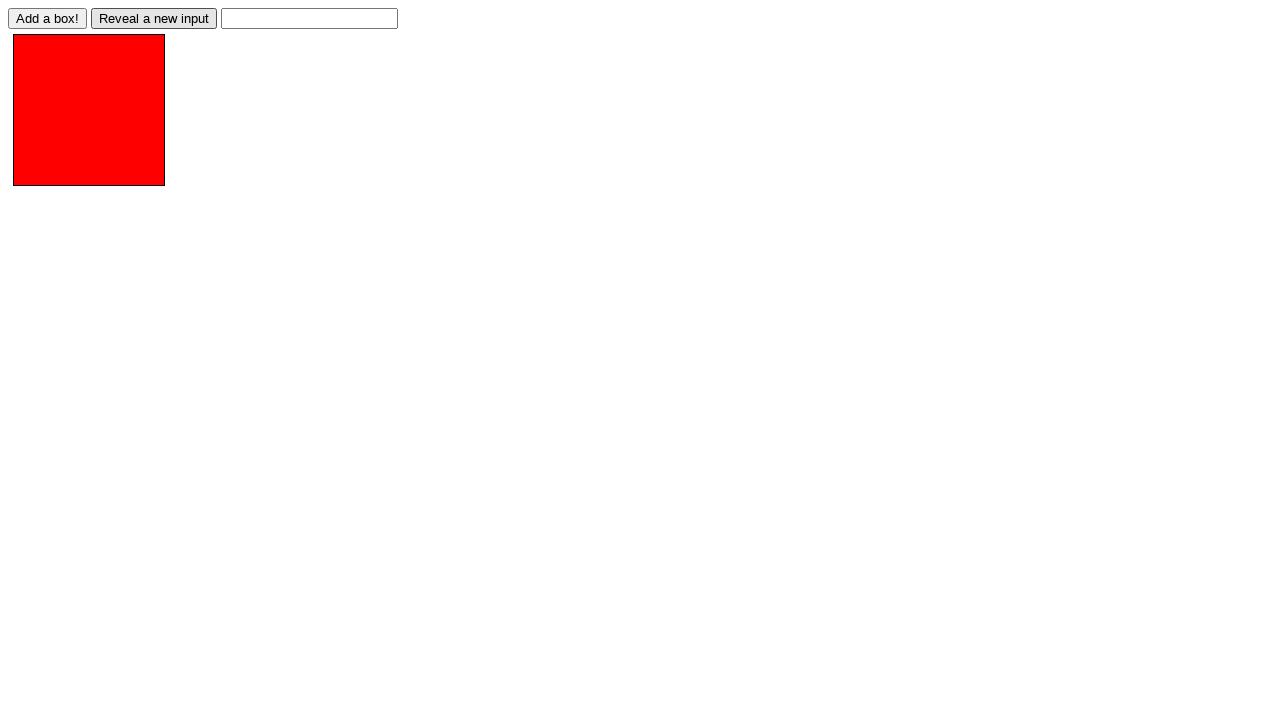

Verified revealed input field is visible
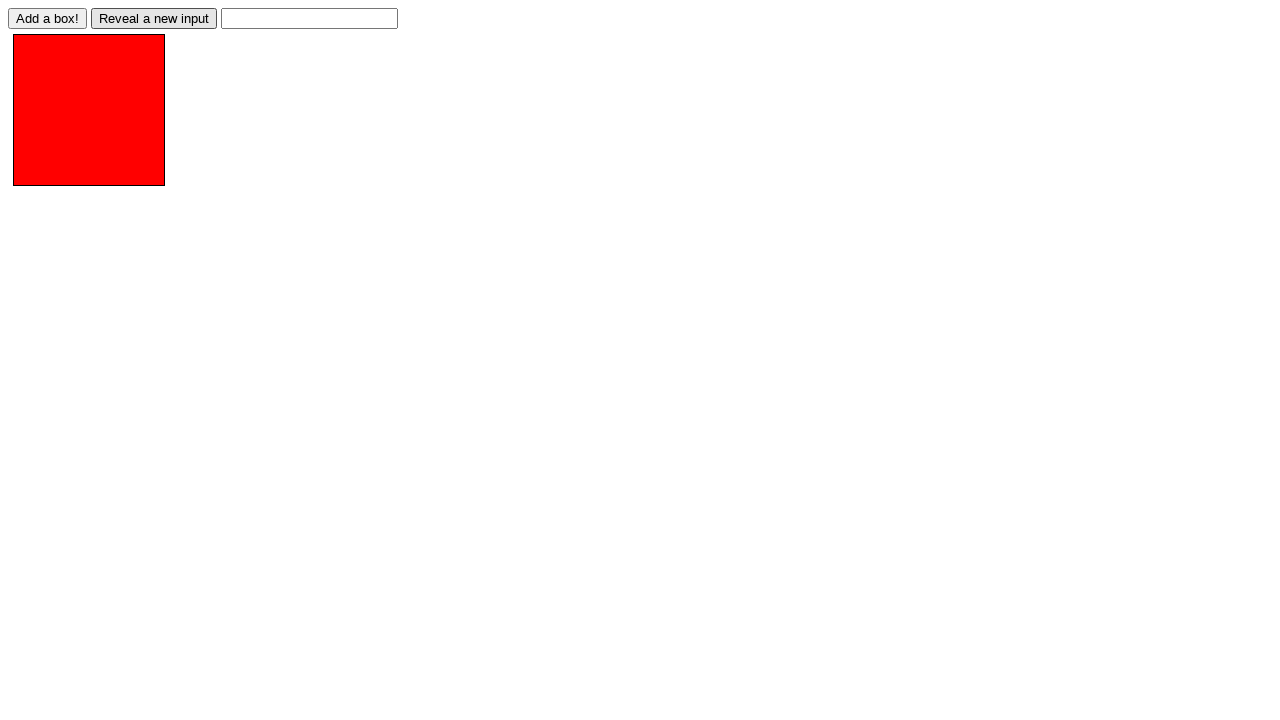

Filled revealed input field with 'Welcome iti' on #revealed
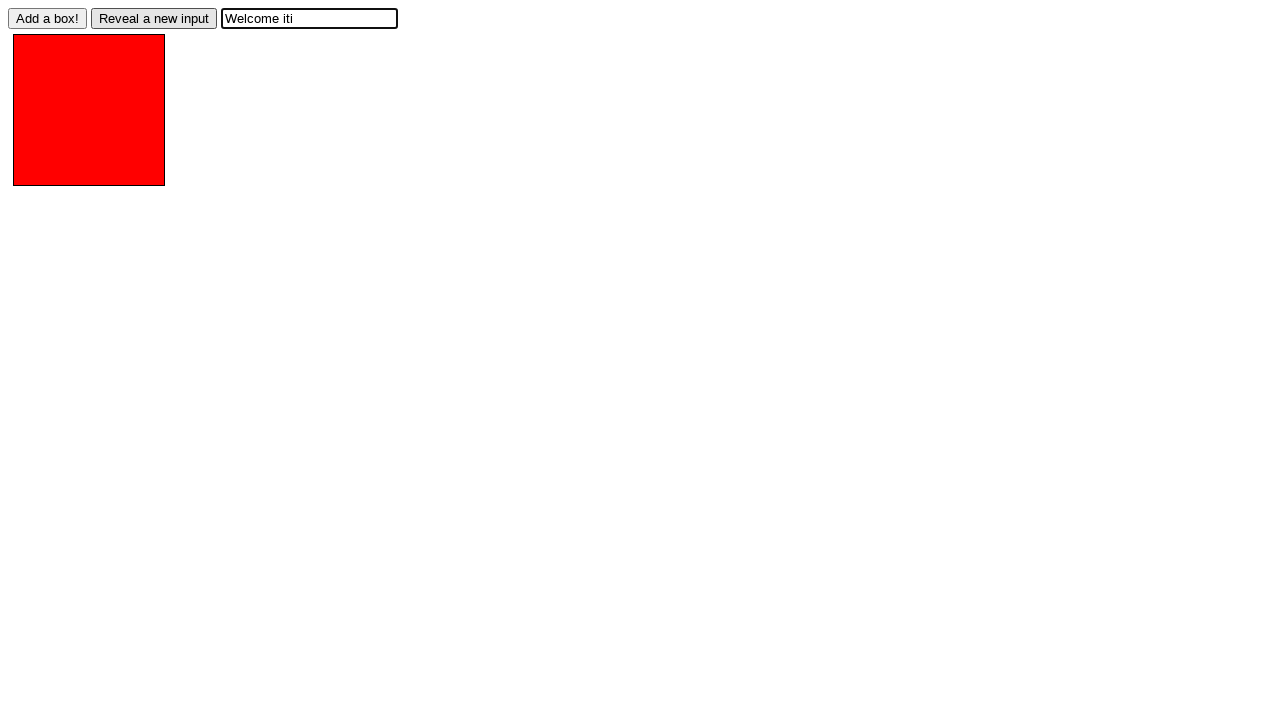

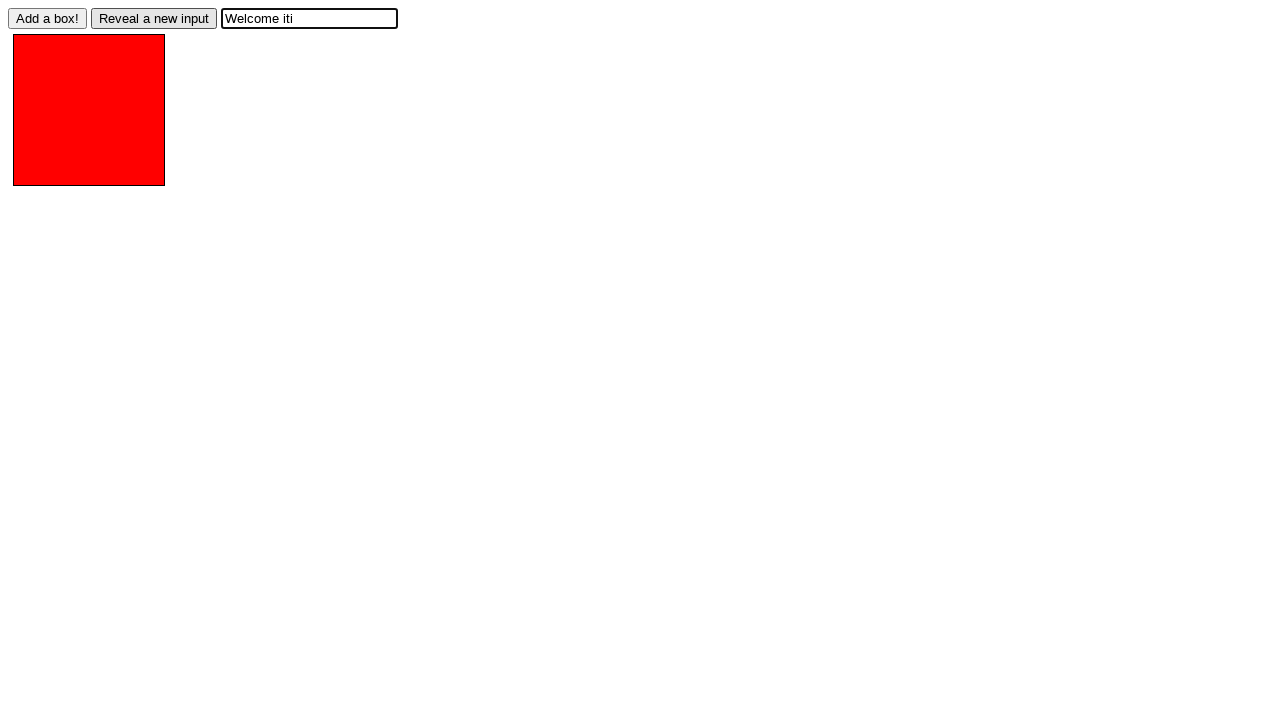